Tests file upload functionality on W3Schools by selecting a file using the file input element

Starting URL: https://www.w3schools.com/howto/howto_html_file_upload_button.asp

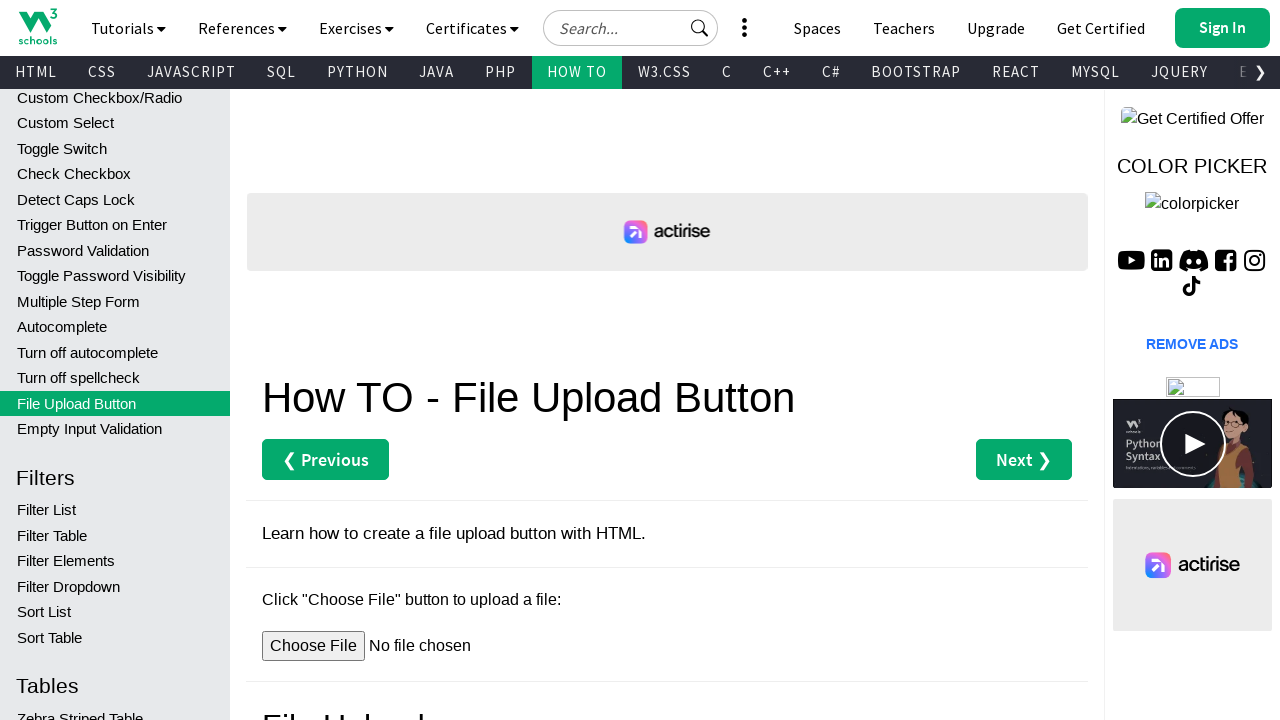

Waited for file upload element to be visible
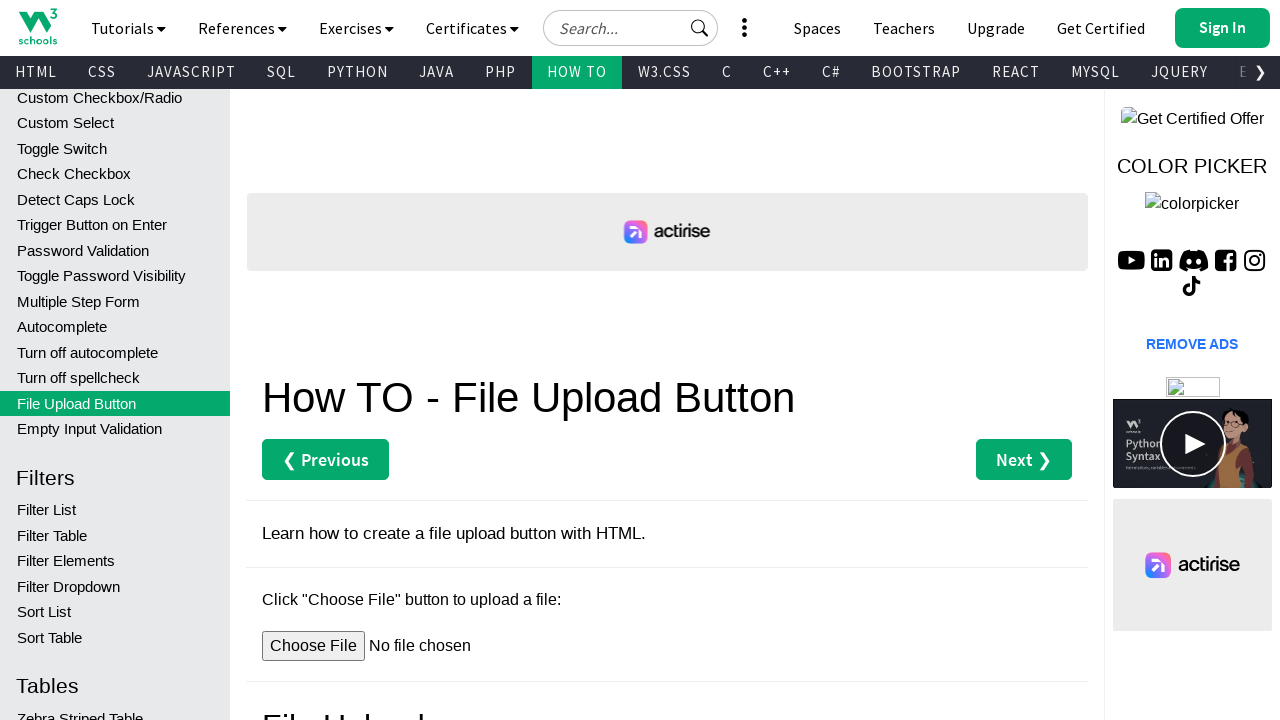

Created temporary test file for upload
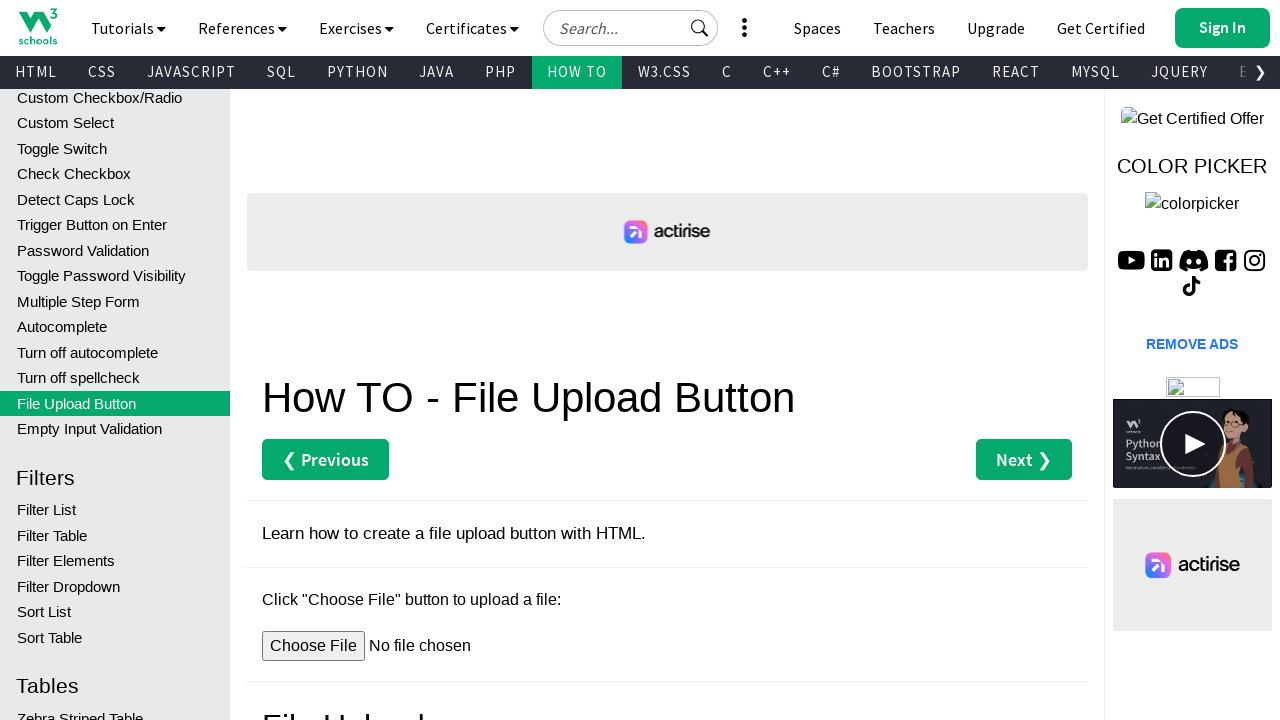

Selected file using the file input element
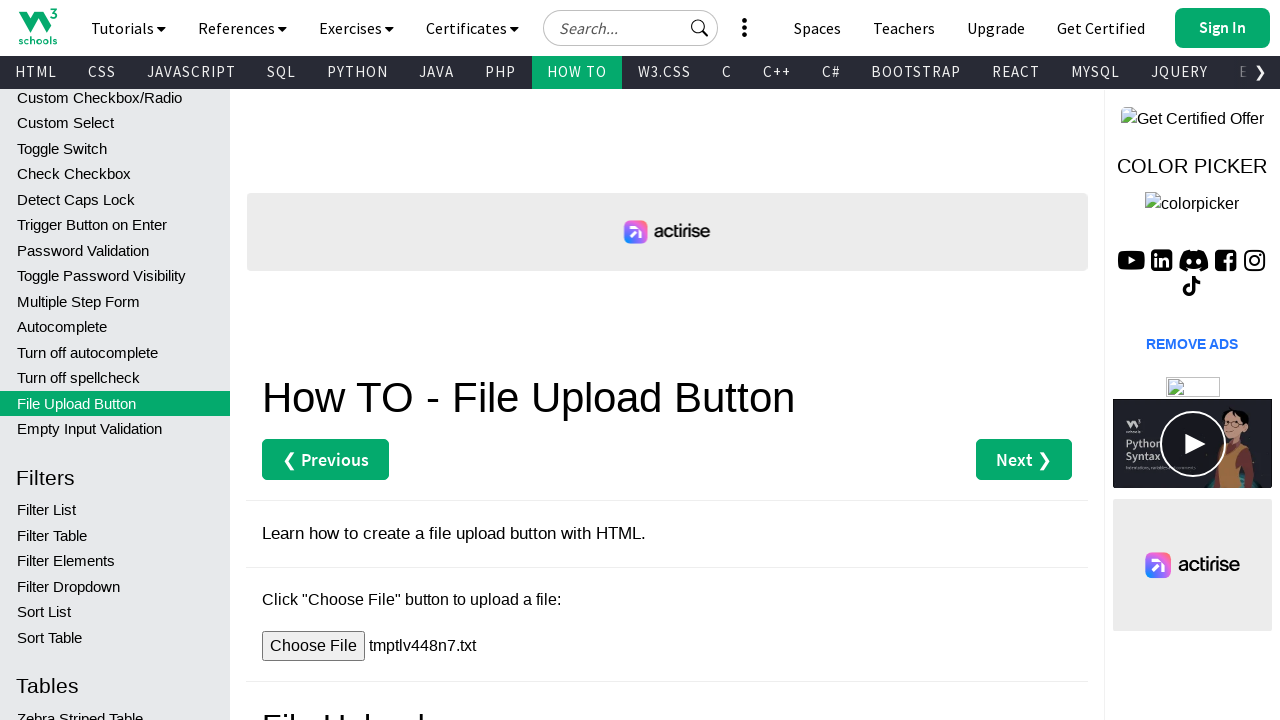

Cleaned up temporary test file
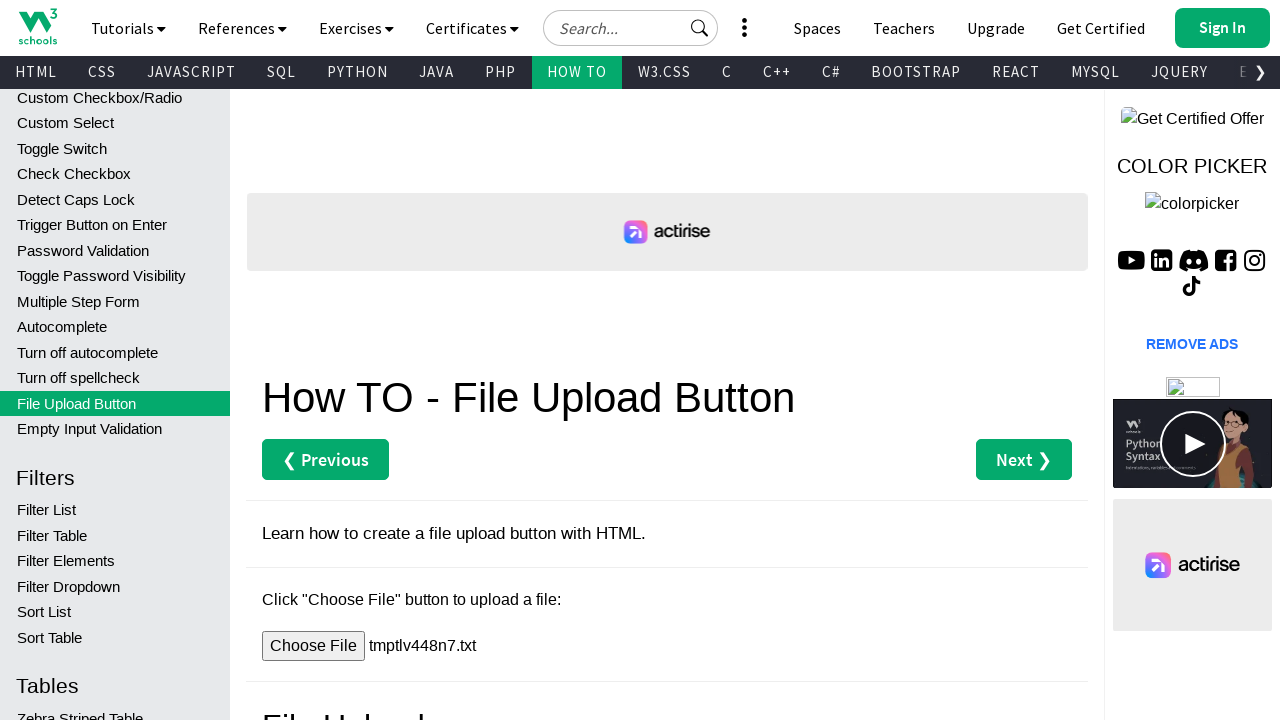

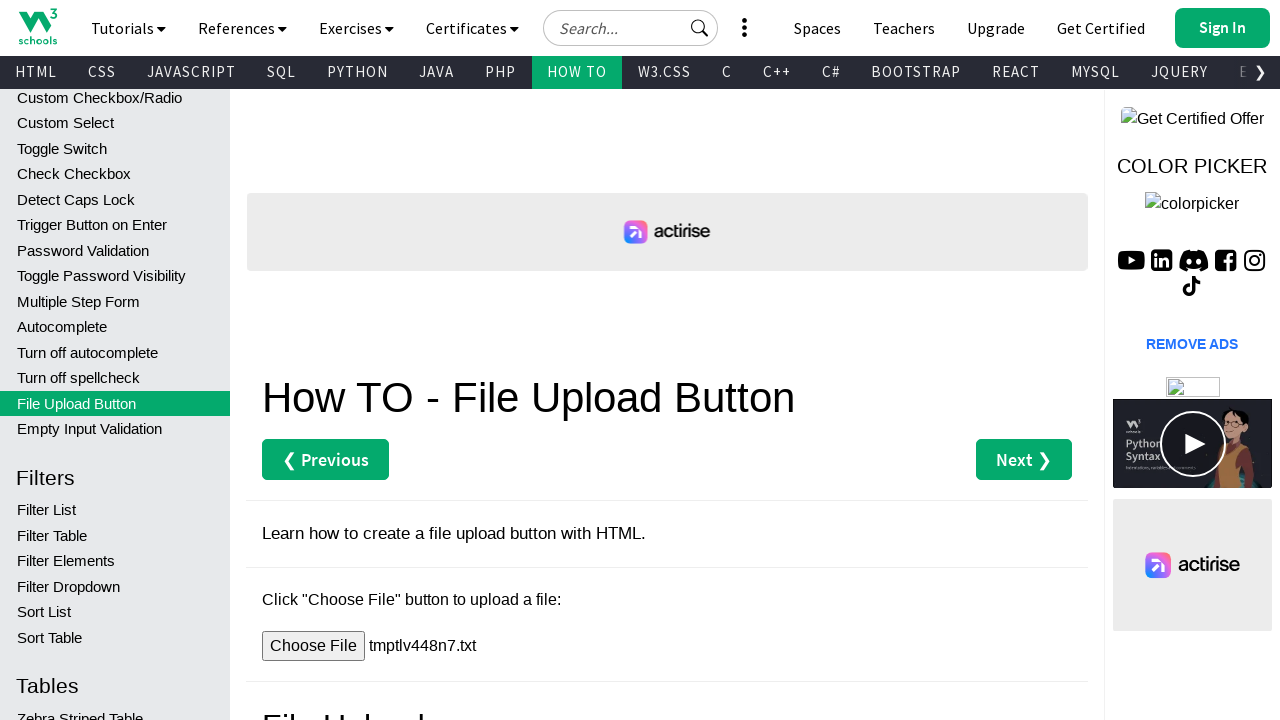